Tests filtering to display only completed items

Starting URL: https://demo.playwright.dev/todomvc

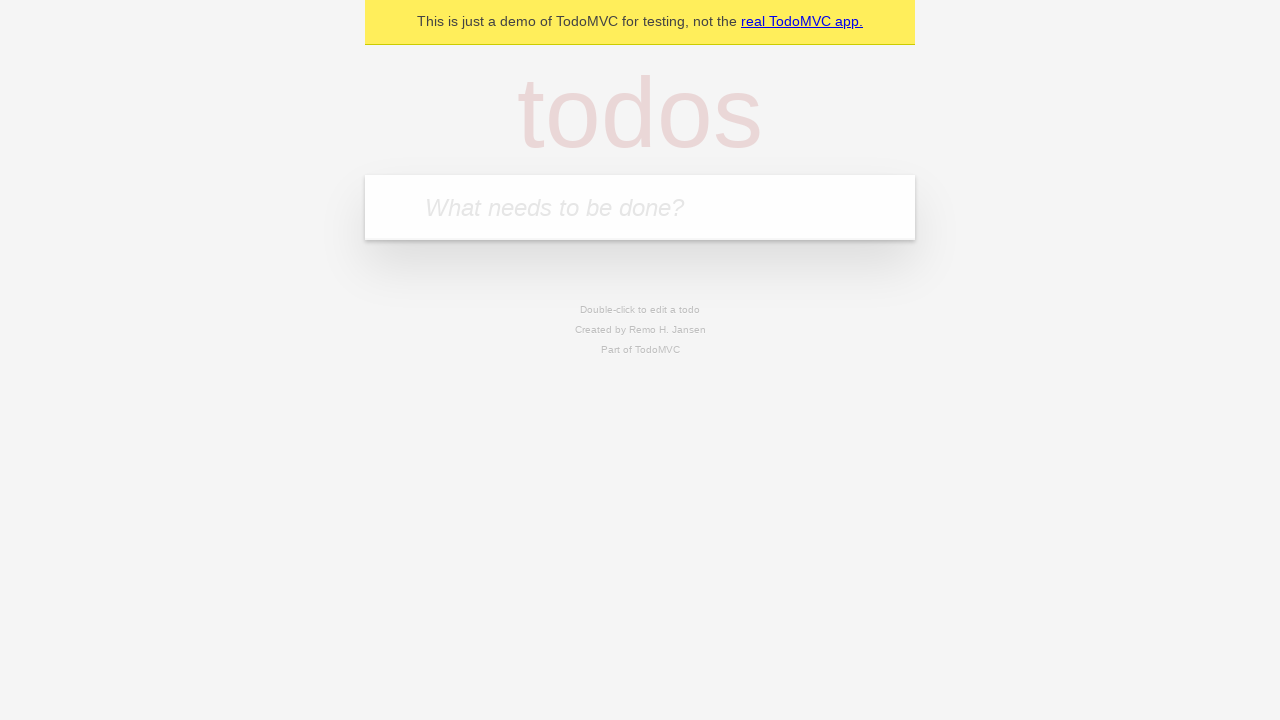

Filled todo input with 'buy some cheese' on internal:attr=[placeholder="What needs to be done?"i]
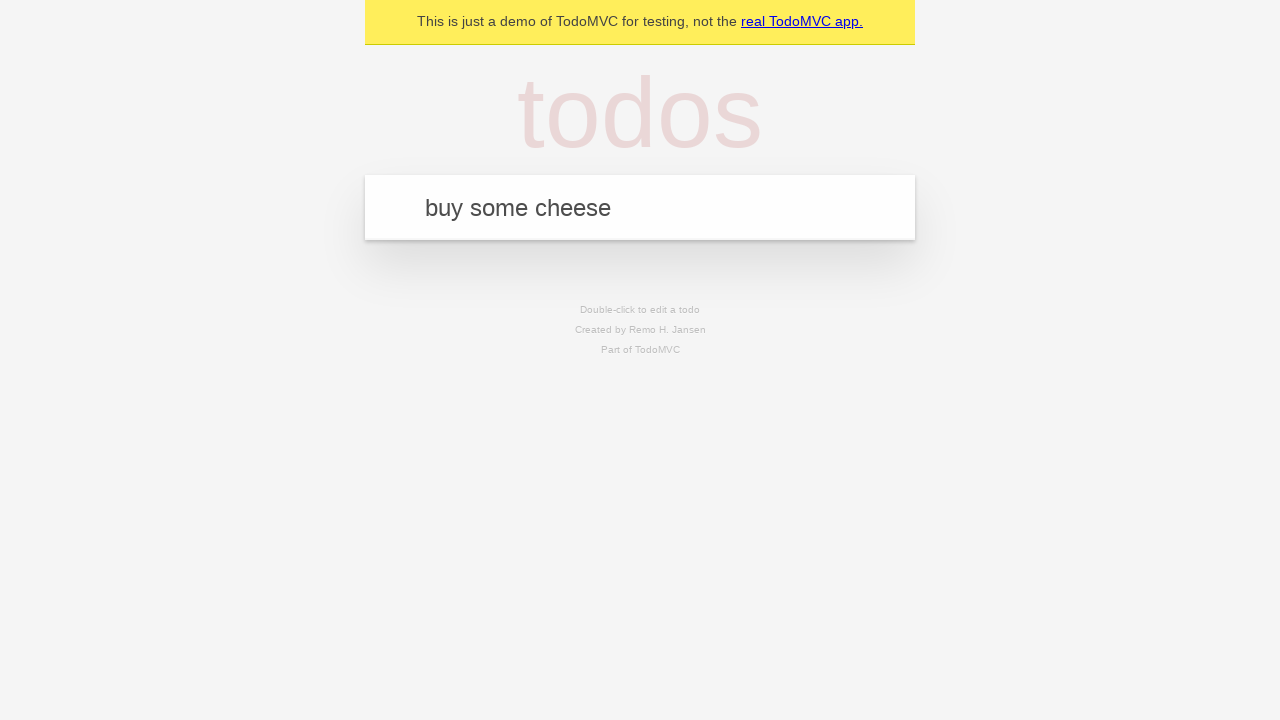

Pressed Enter to add 'buy some cheese' to the todo list on internal:attr=[placeholder="What needs to be done?"i]
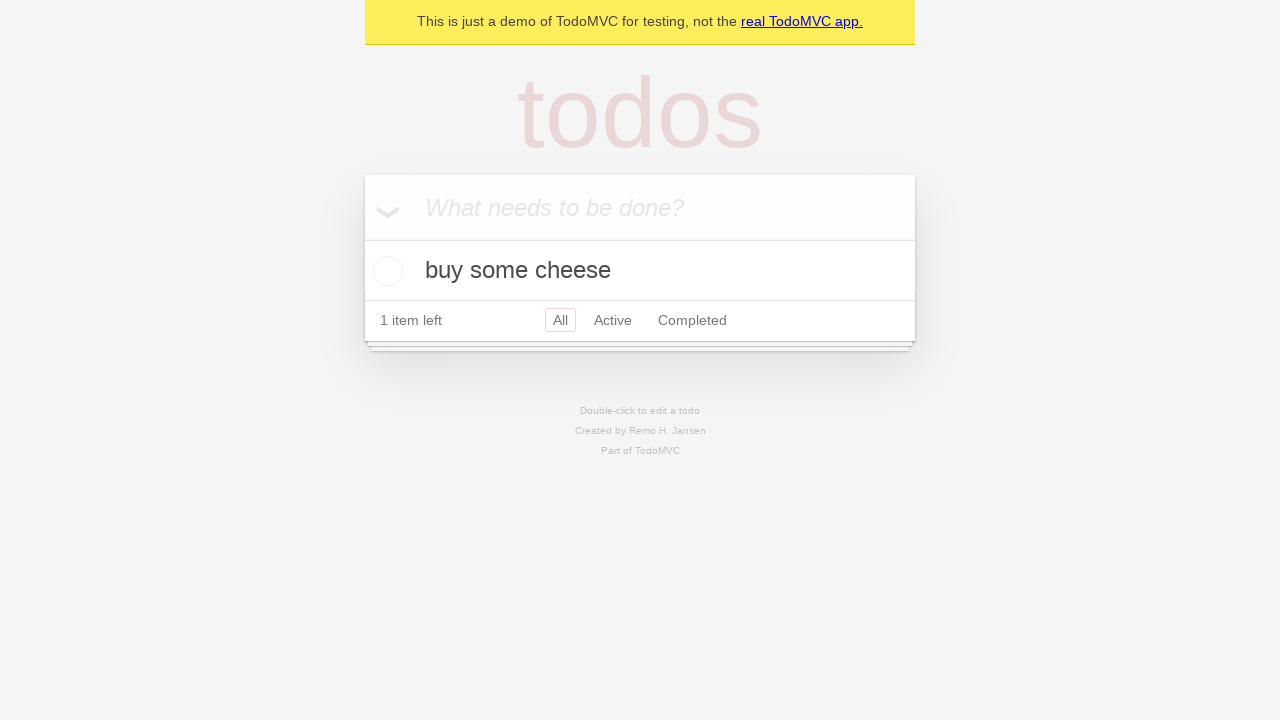

Filled todo input with 'feed the cat' on internal:attr=[placeholder="What needs to be done?"i]
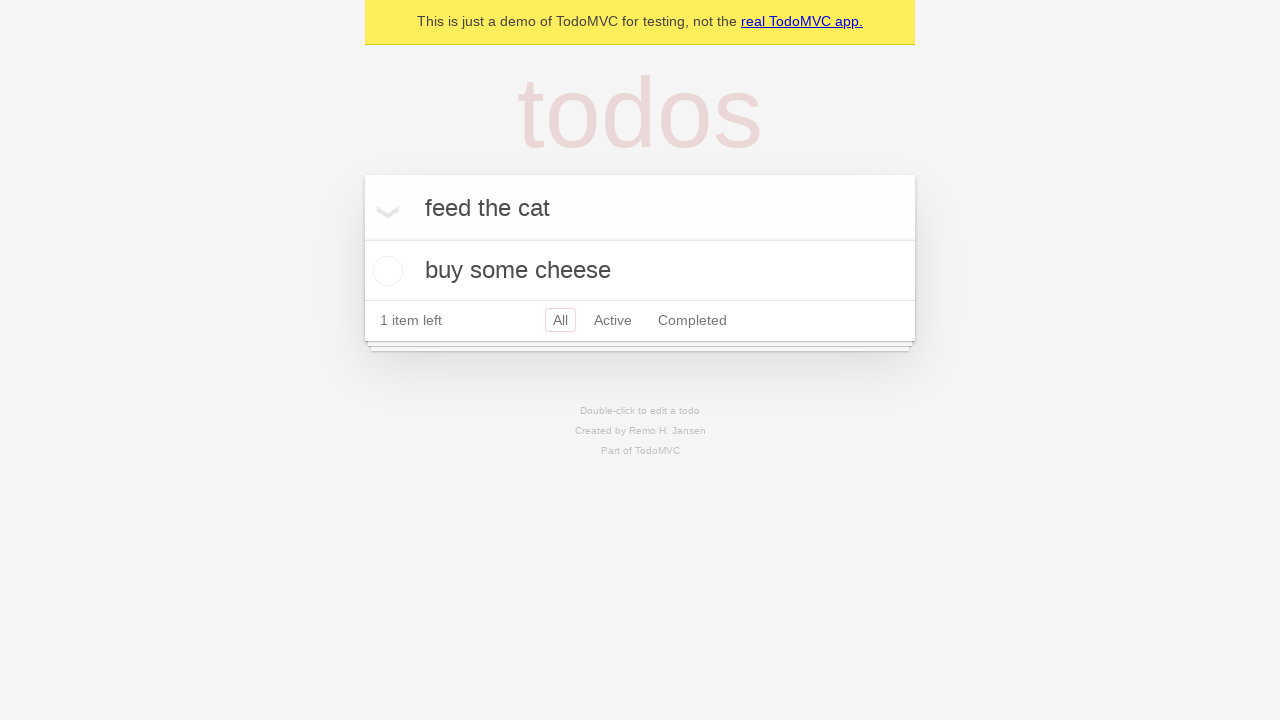

Pressed Enter to add 'feed the cat' to the todo list on internal:attr=[placeholder="What needs to be done?"i]
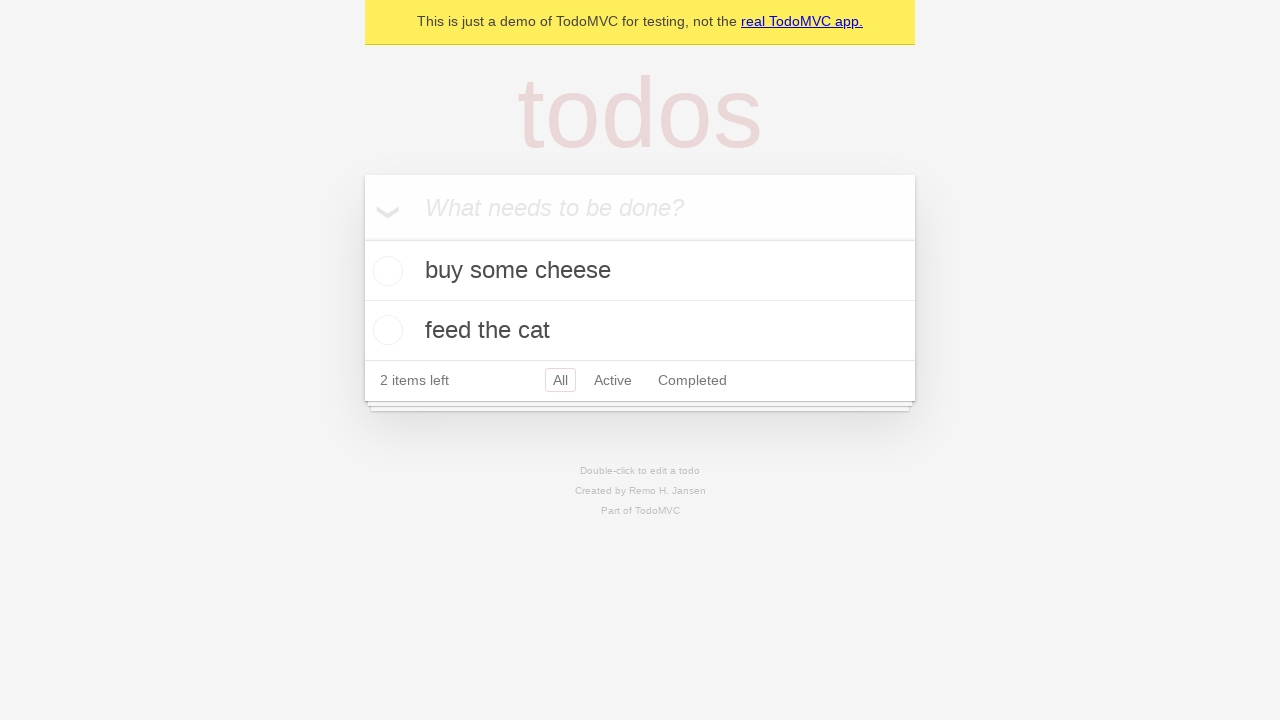

Filled todo input with 'book a doctors appointment' on internal:attr=[placeholder="What needs to be done?"i]
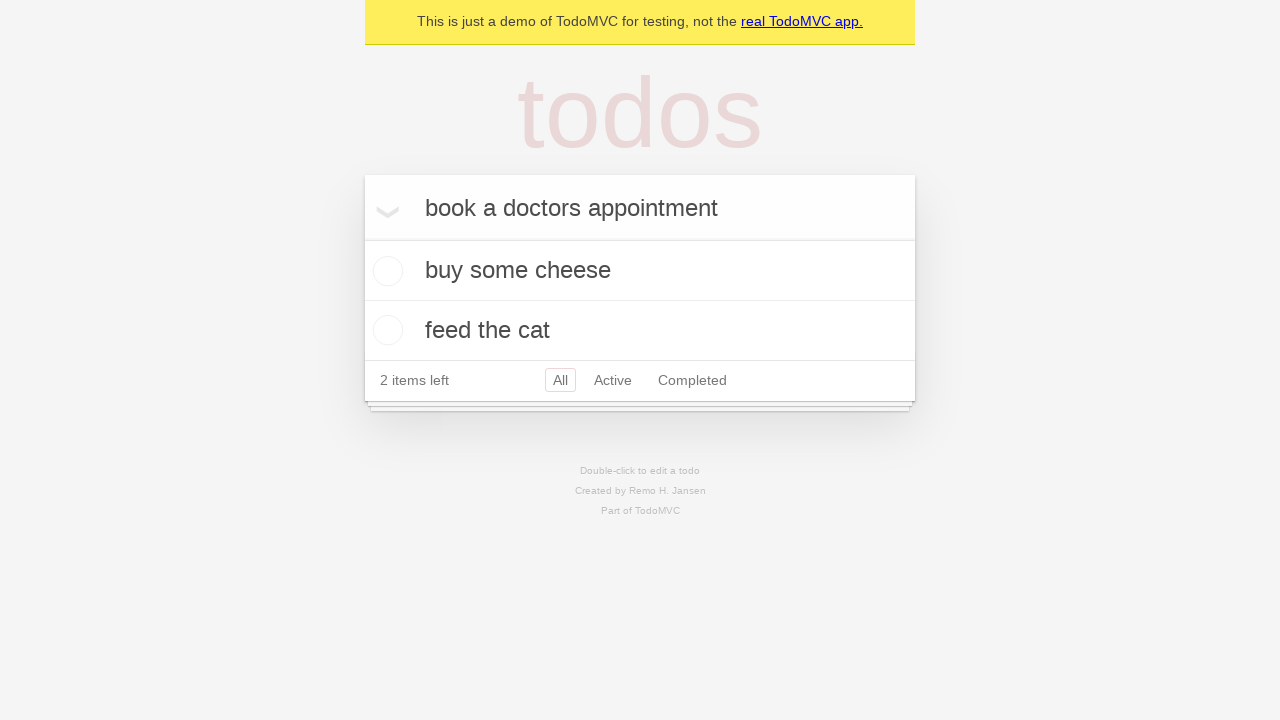

Pressed Enter to add 'book a doctors appointment' to the todo list on internal:attr=[placeholder="What needs to be done?"i]
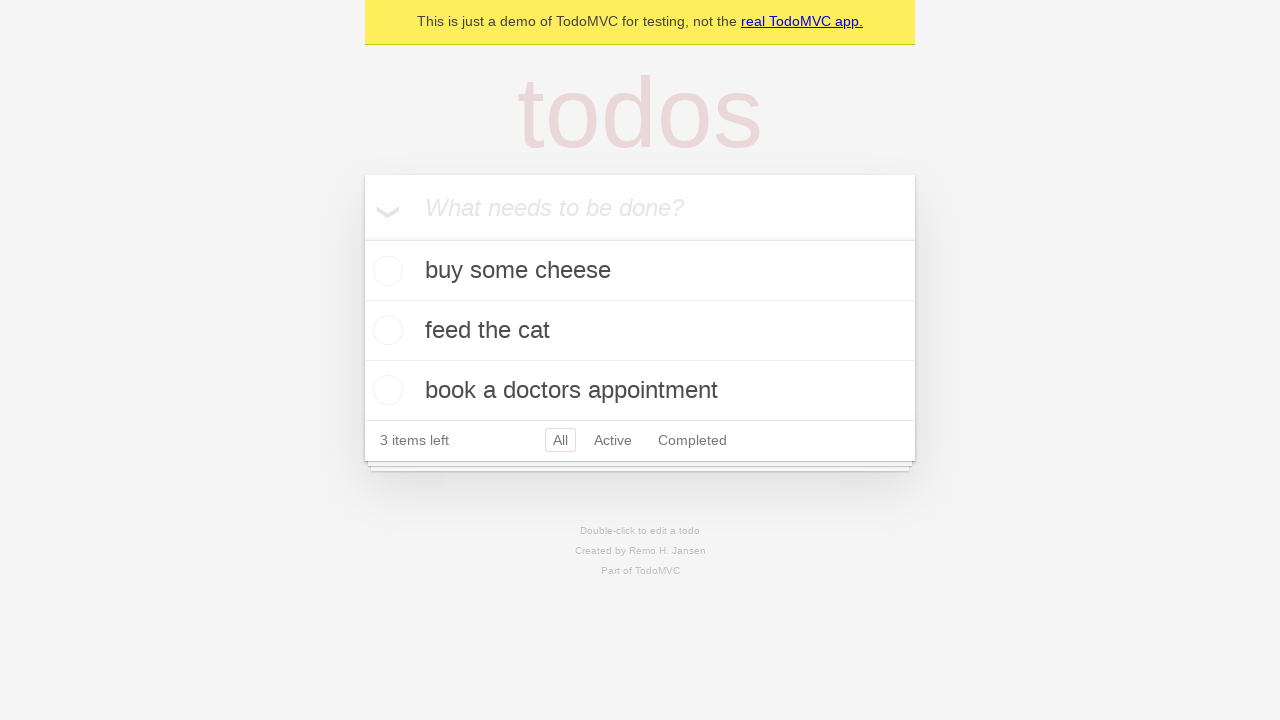

Waited for all 3 todos to load
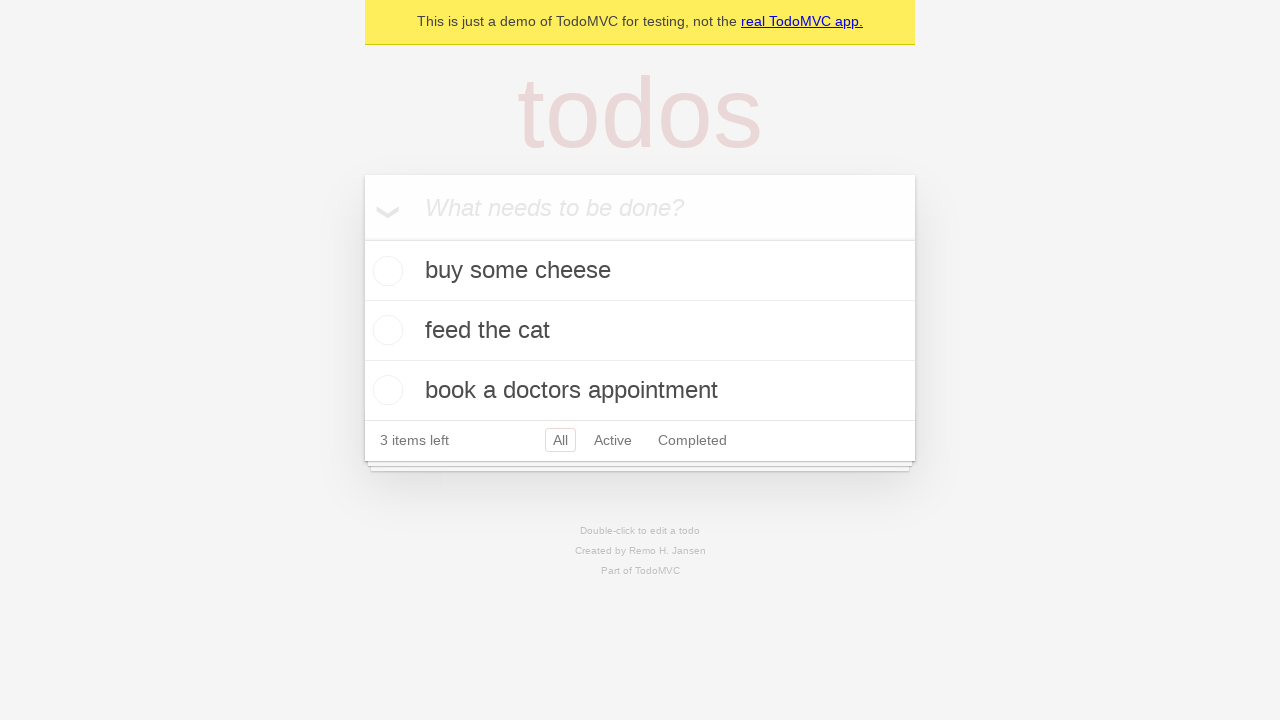

Checked the second todo item as completed at (385, 330) on internal:testid=[data-testid="todo-item"s] >> nth=1 >> internal:role=checkbox
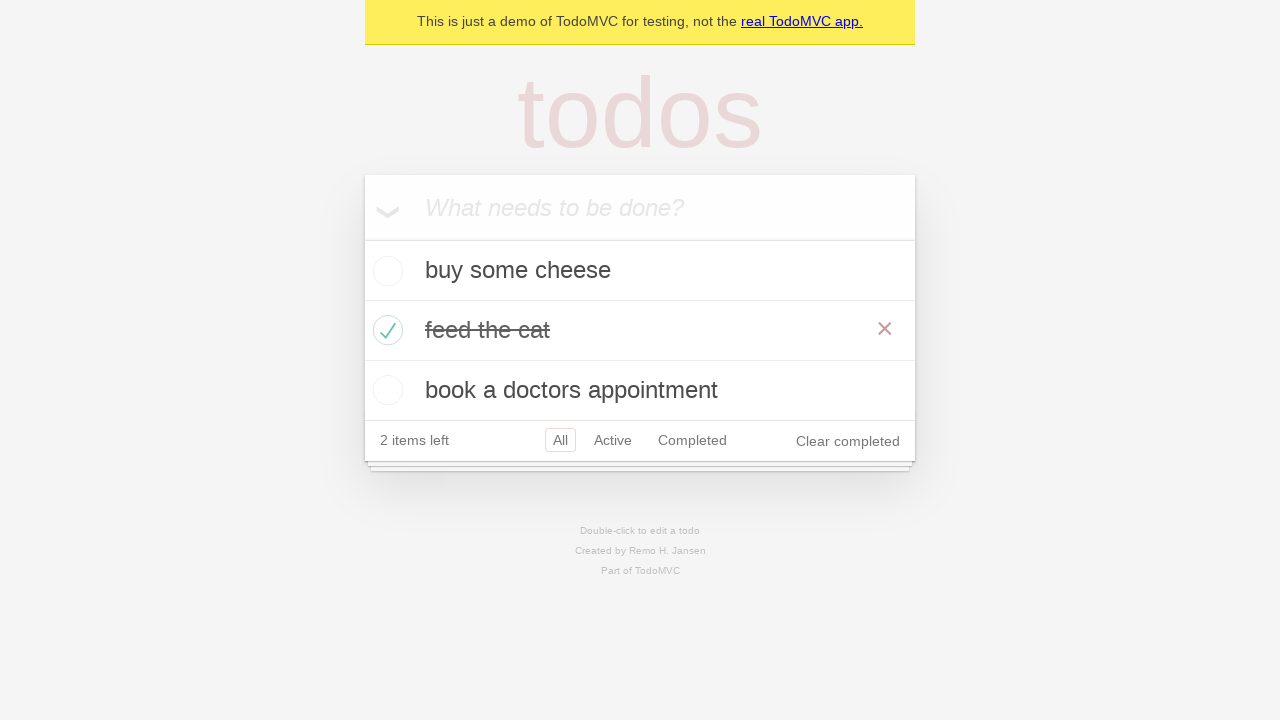

Clicked the 'Completed' filter link at (692, 440) on internal:role=link[name="Completed"i]
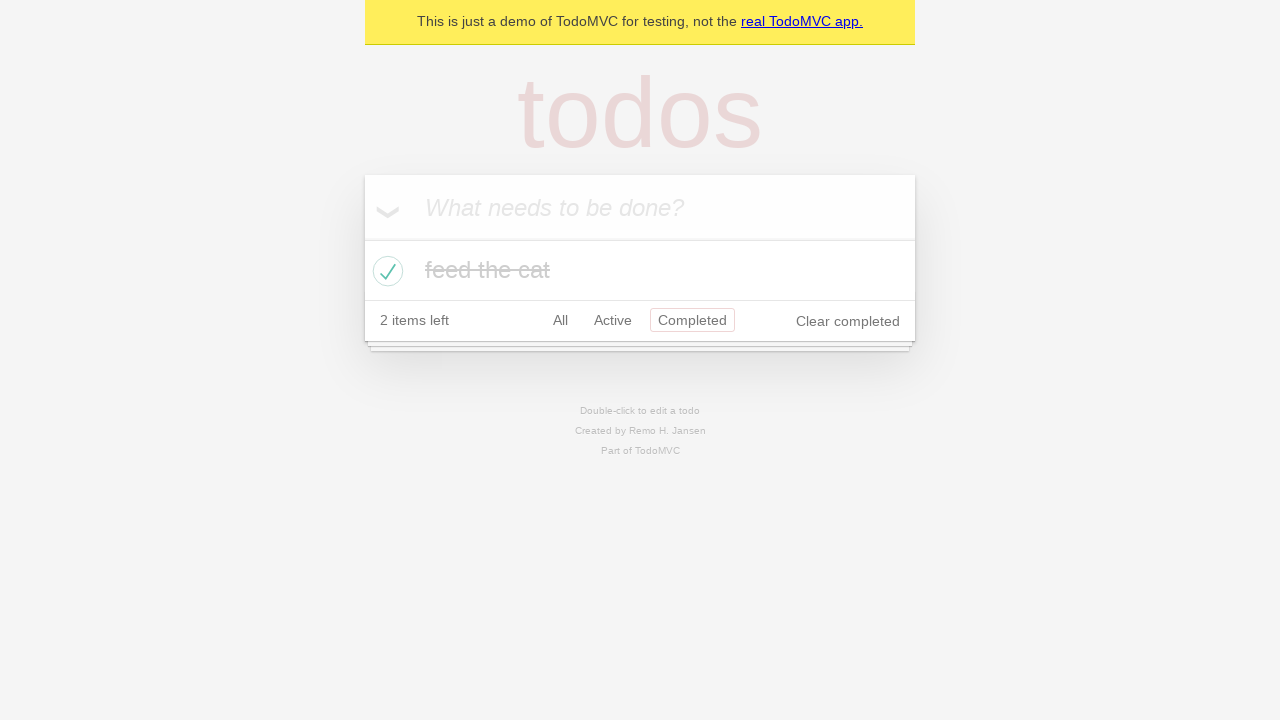

Waited for filter to apply, showing only 1 completed item
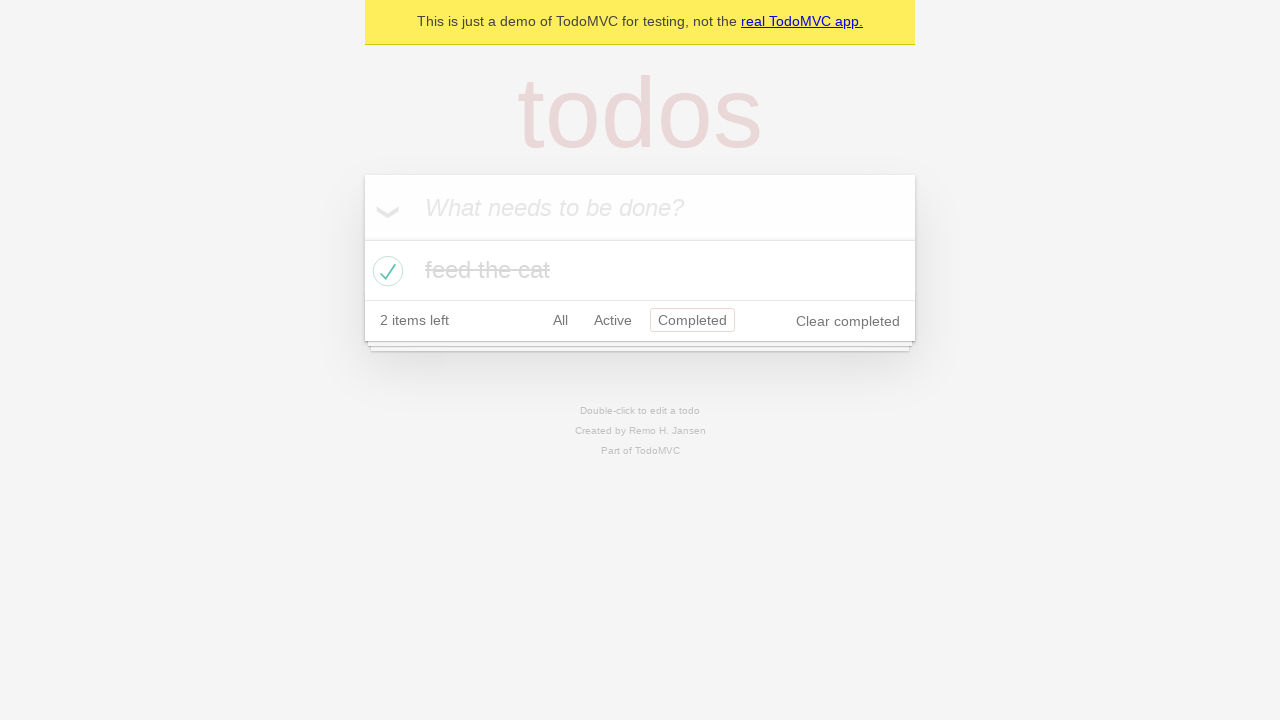

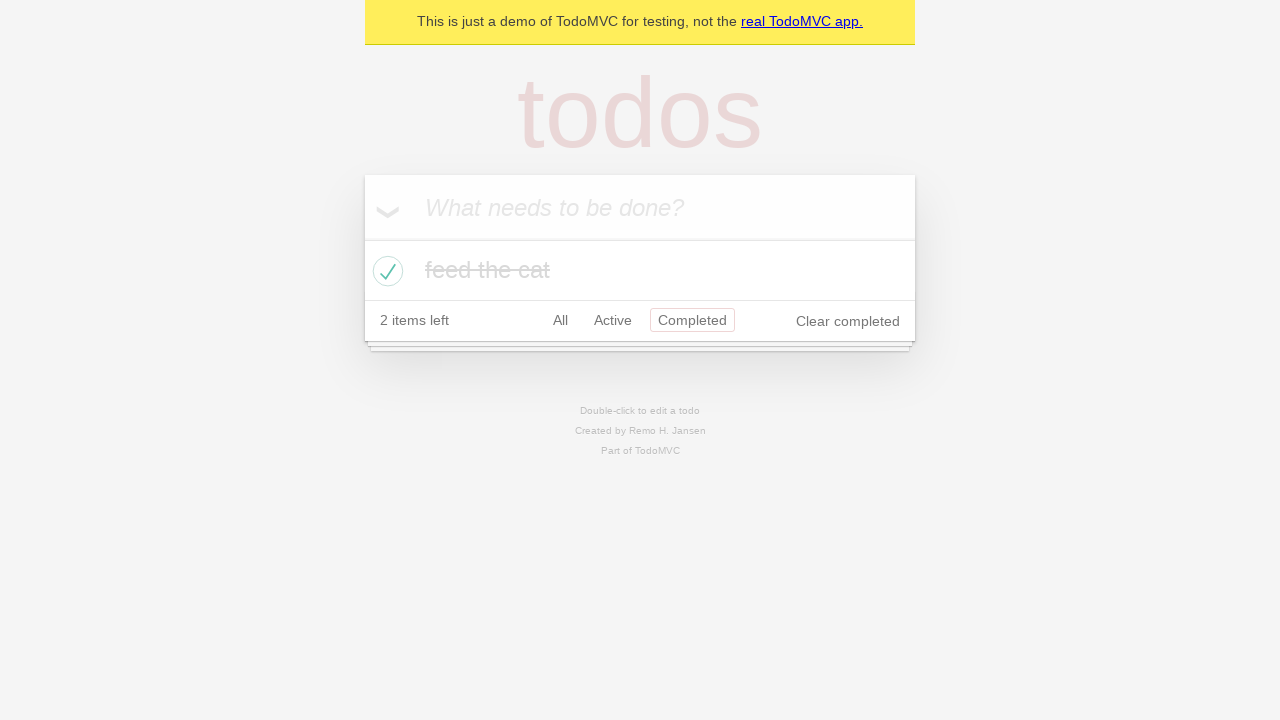